Tests right-click context menu functionality by performing a right-click on an element and navigating through the menu using keyboard arrows

Starting URL: https://swisnl.github.io/jQuery-contextMenu/demo/sub-menus.html

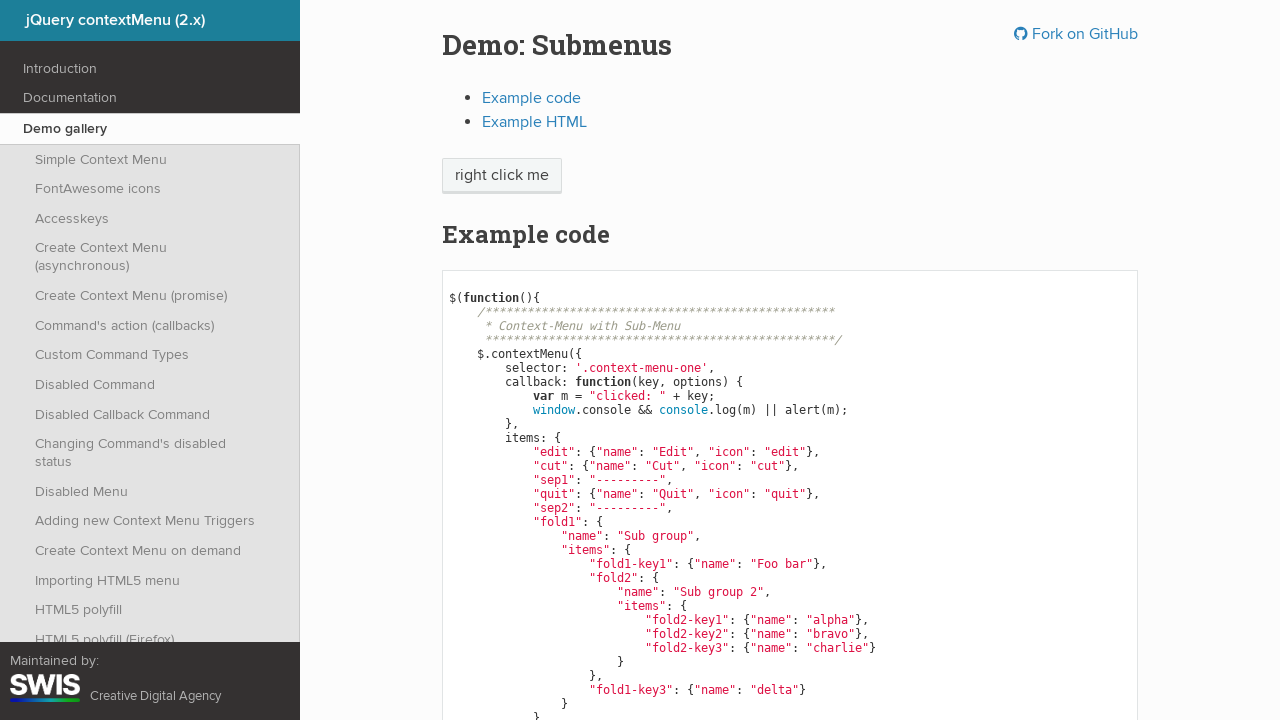

Located the 'right click me' element
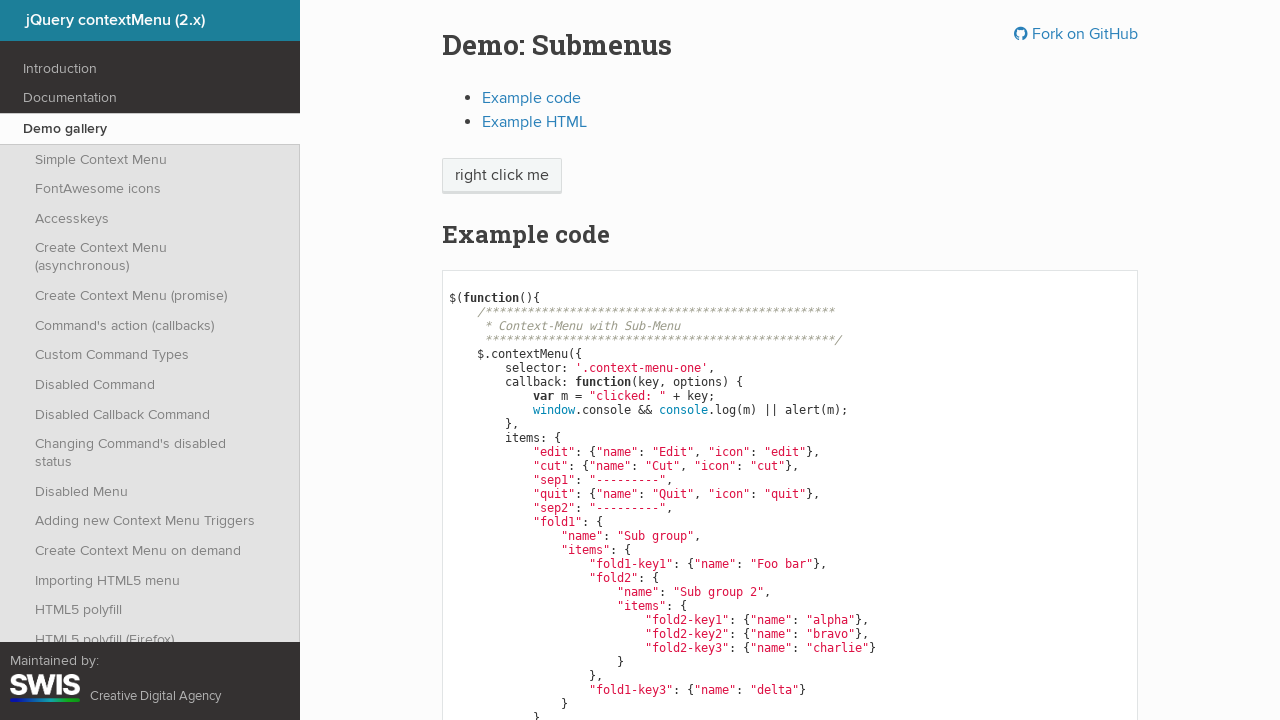

Performed right-click on element to open context menu at (502, 176) on xpath=//span[text()='right click me']
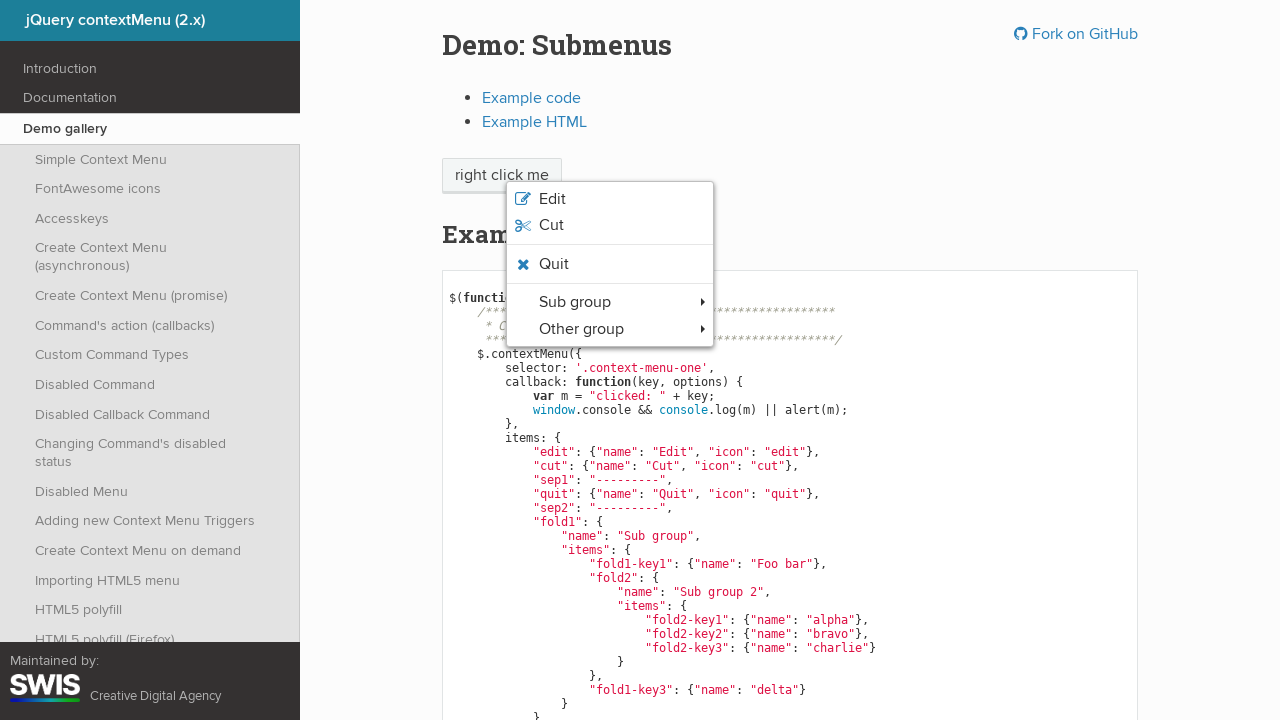

Pressed ArrowDown to navigate down in context menu
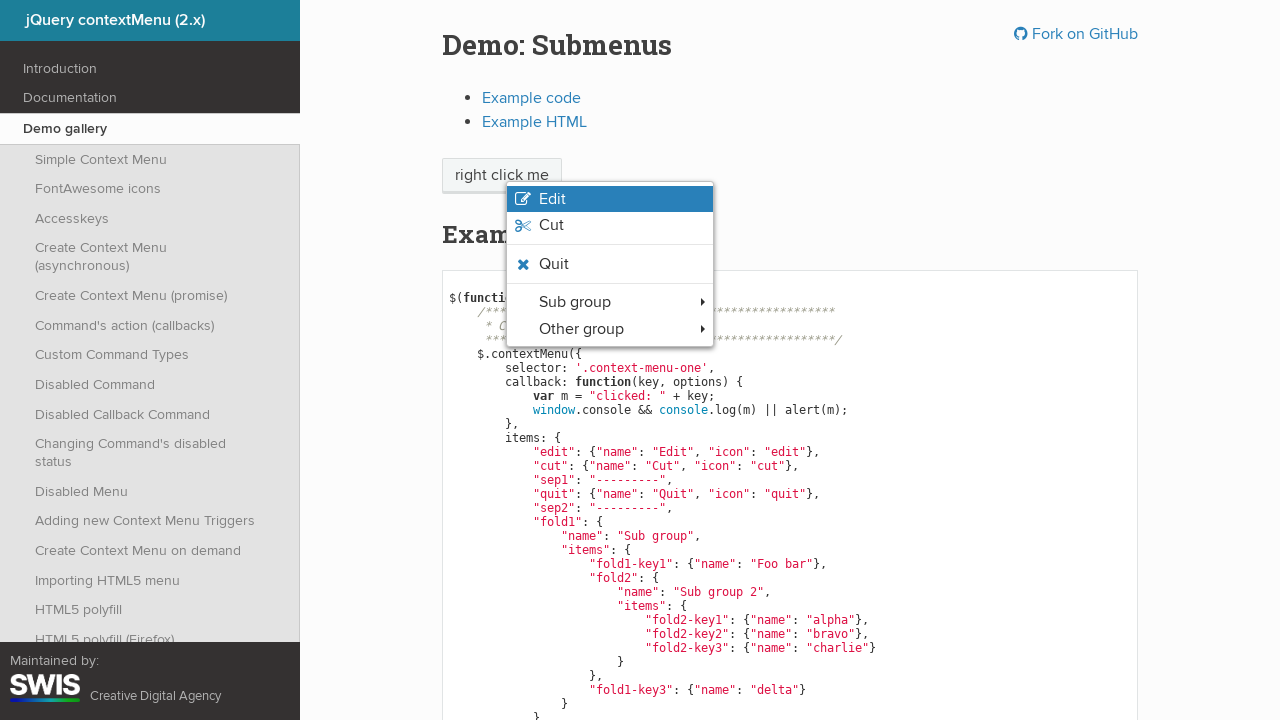

Pressed ArrowDown again to navigate further down in context menu
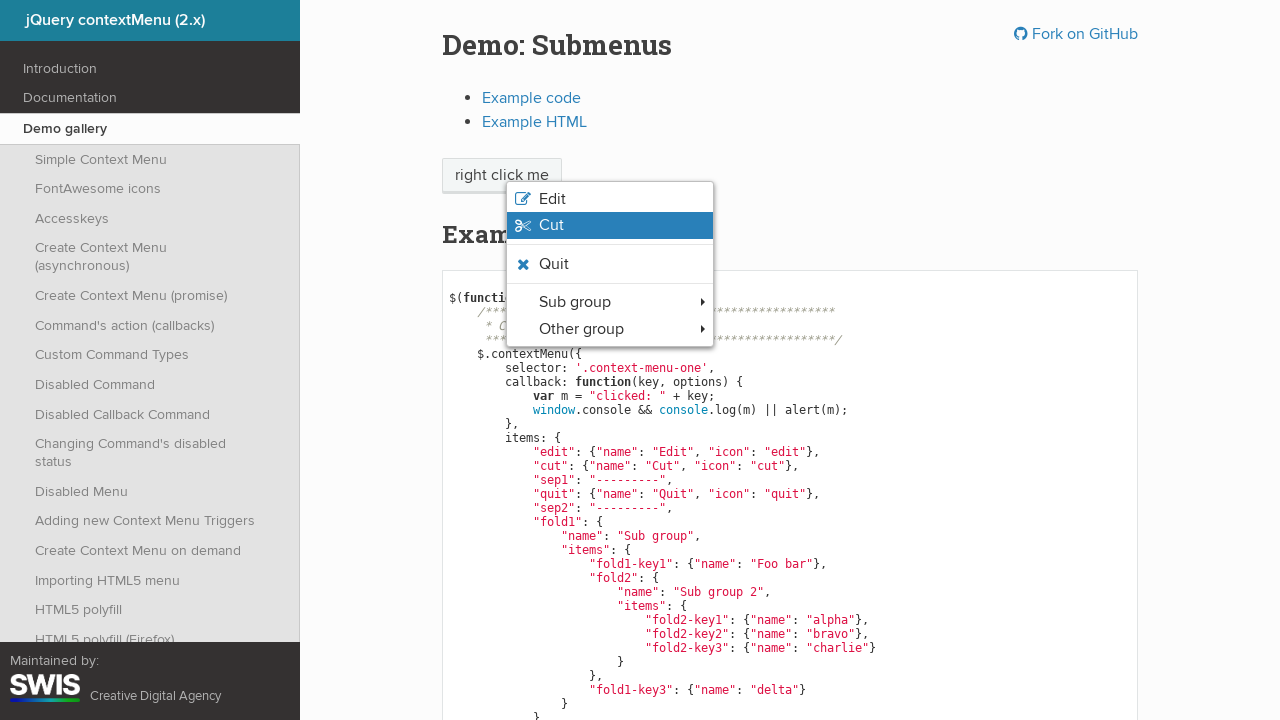

Pressed ArrowDown a third time to navigate to next menu item
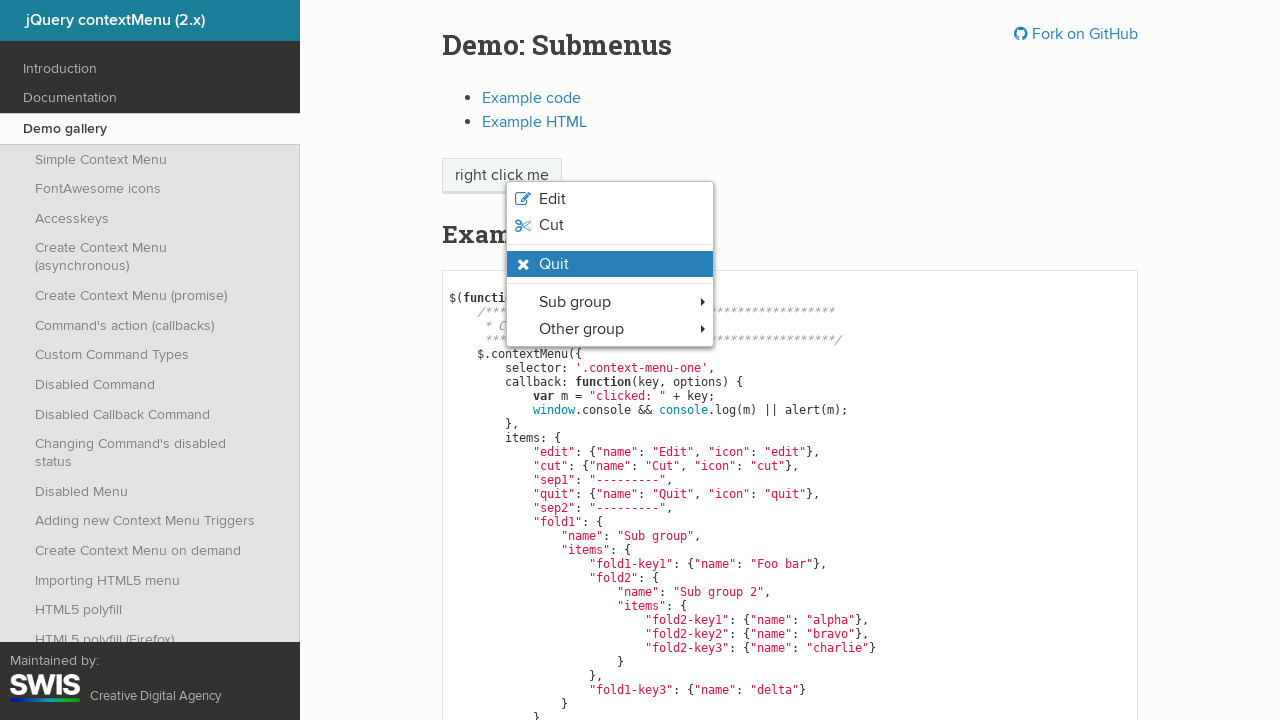

Pressed Enter to select the highlighted menu item
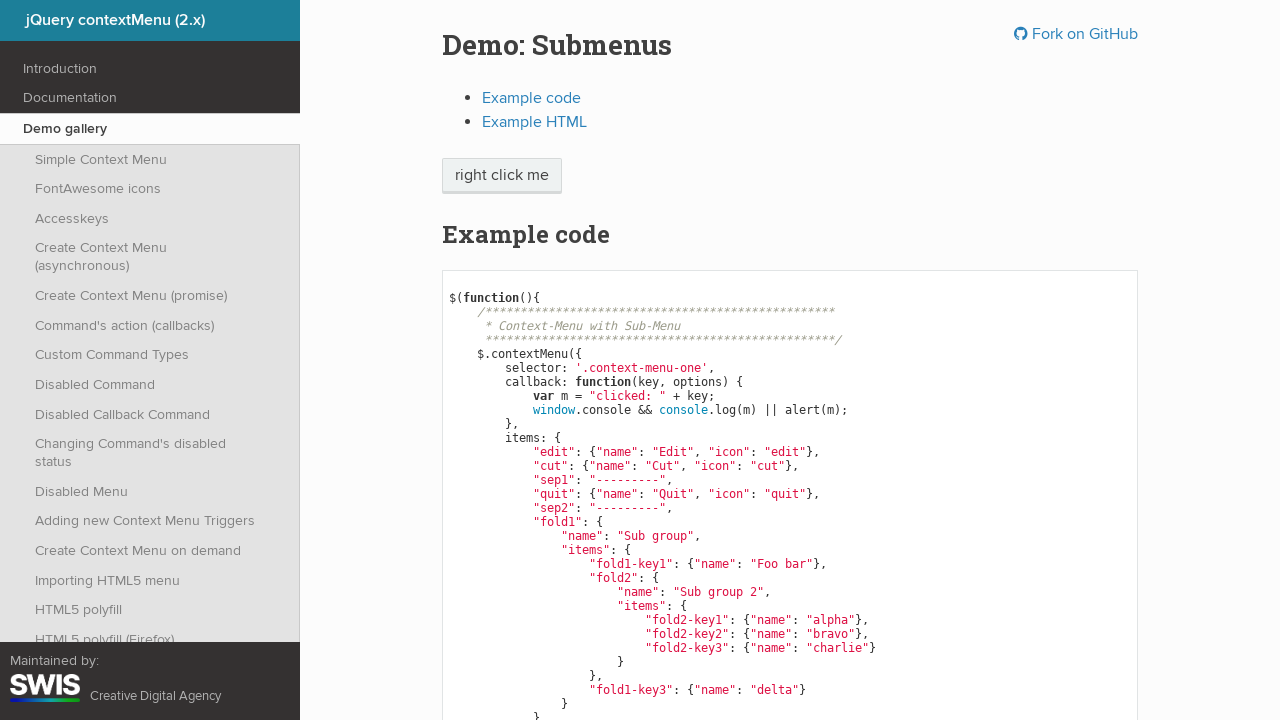

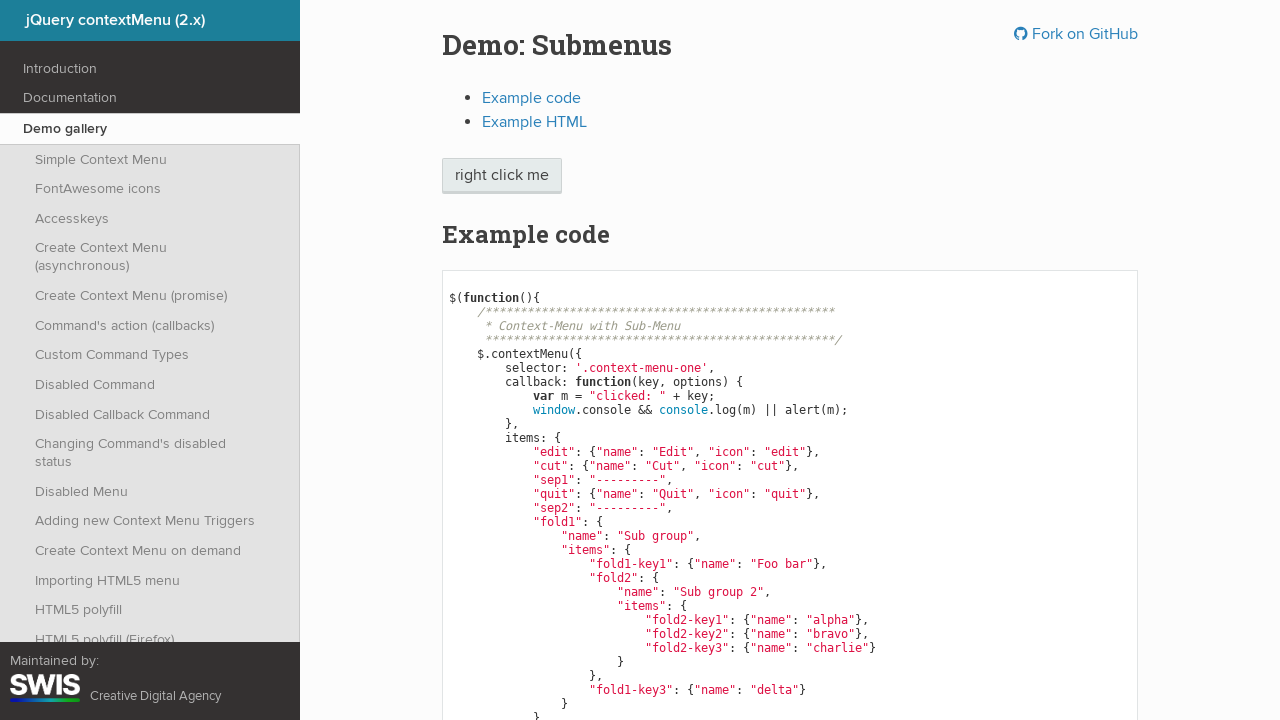